Tests radio button functionality on DemoQA by clicking the "Yes" radio button and verifying its selection state, then checking if the "No" radio button is enabled

Starting URL: https://demoqa.com/radio-button

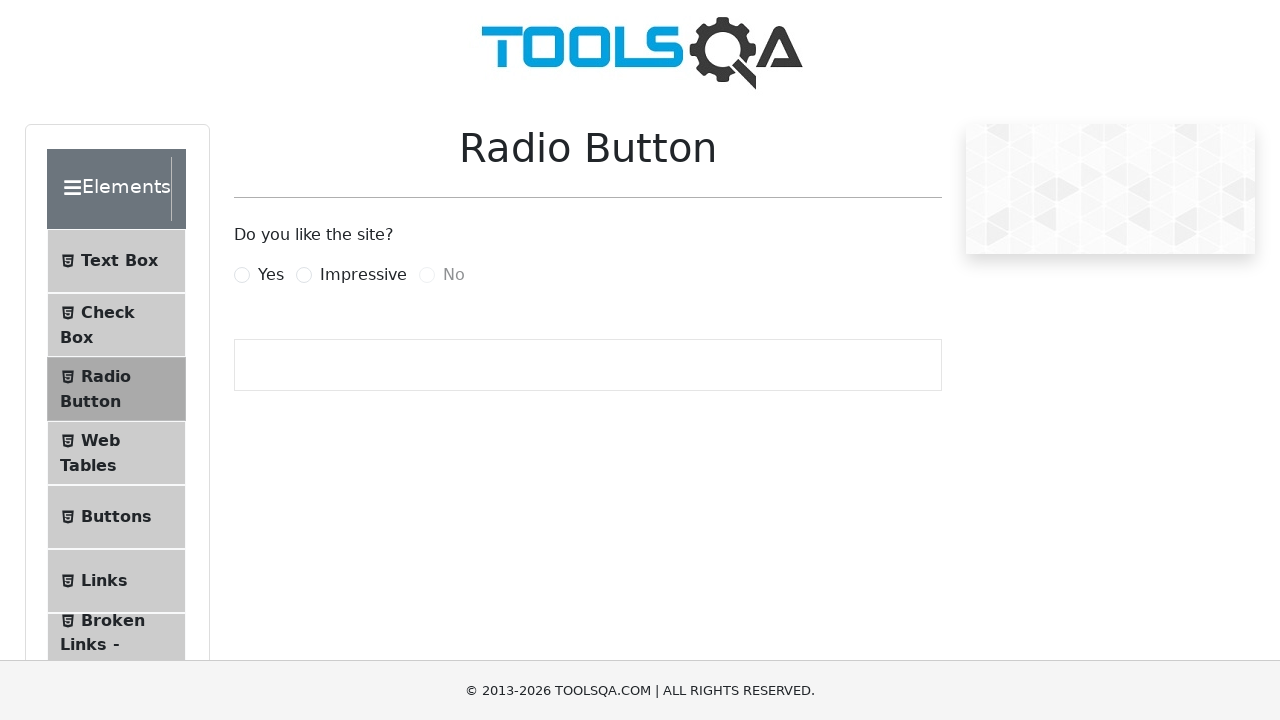

Clicked the 'Yes' radio button at (271, 275) on label[for='yesRadio']
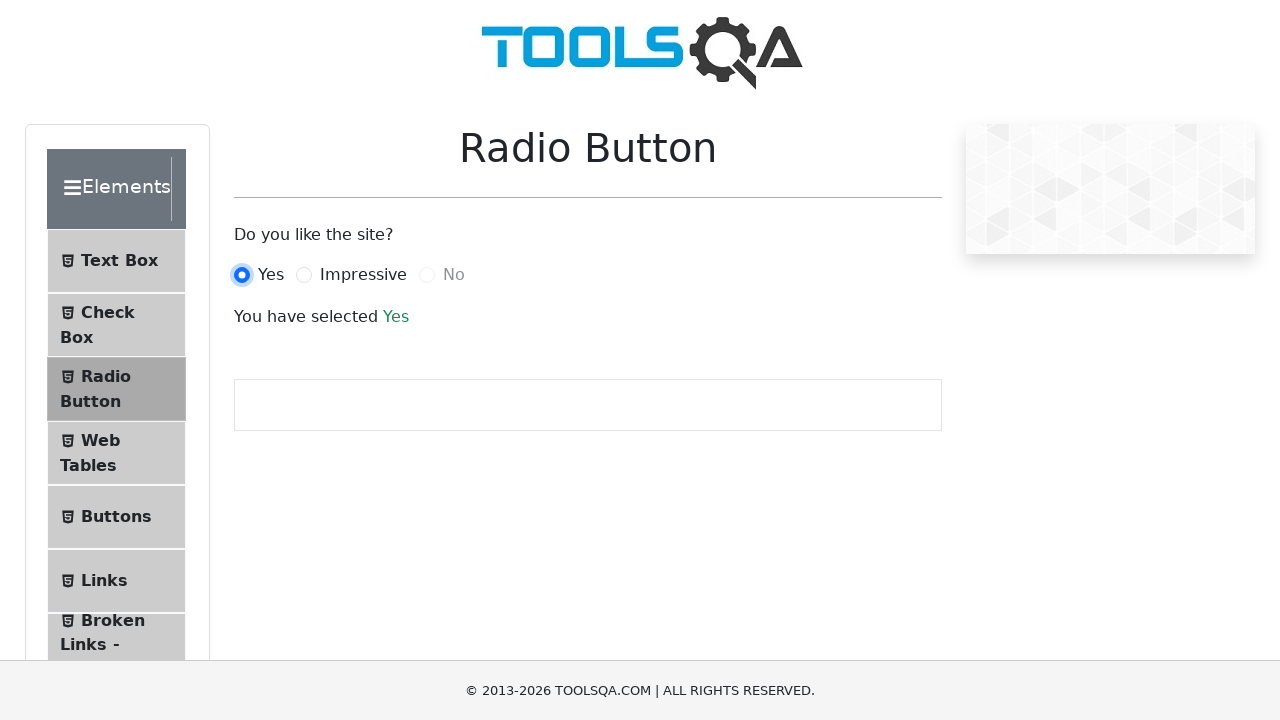

Verified that the 'Yes' radio button is selected
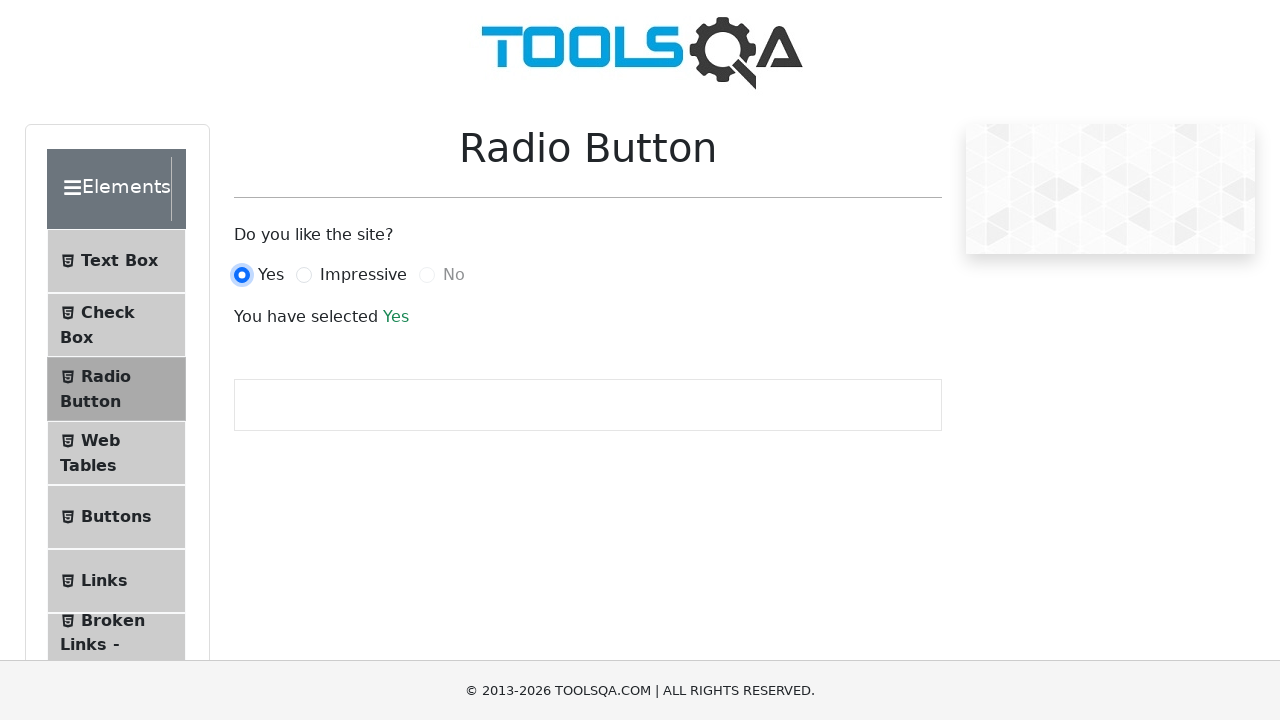

Confirmed the 'No' radio button is present on the page
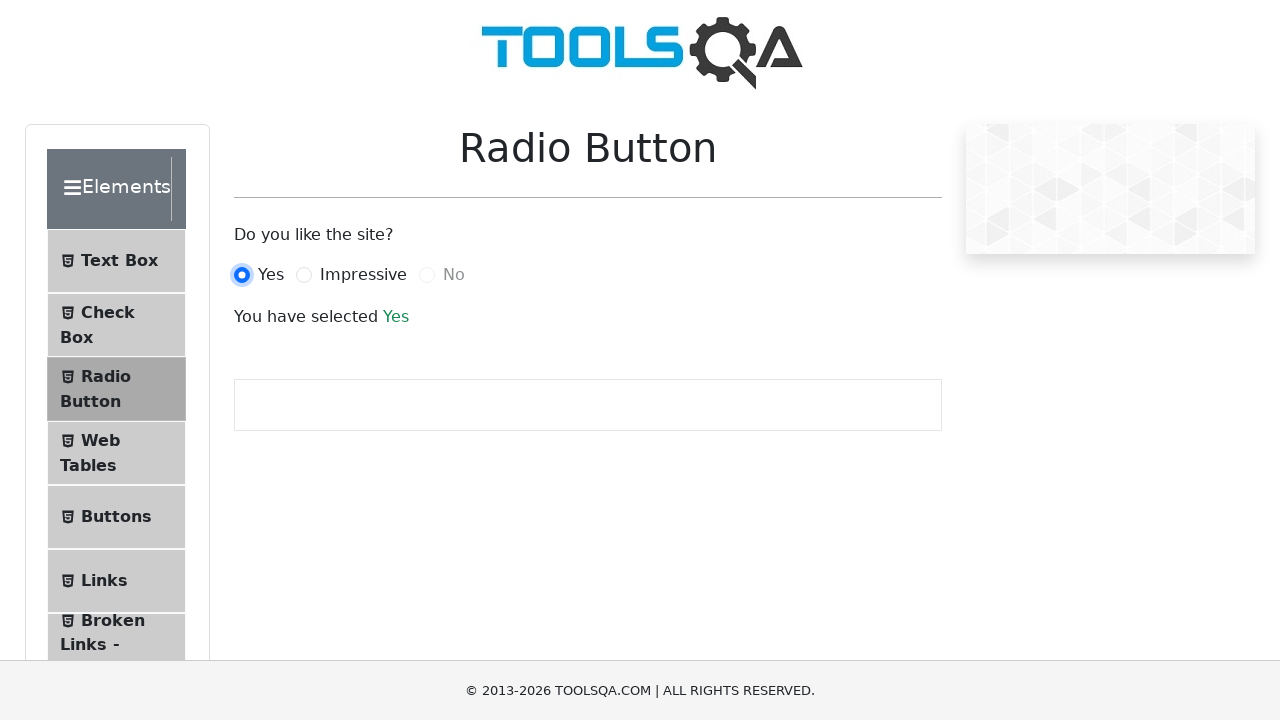

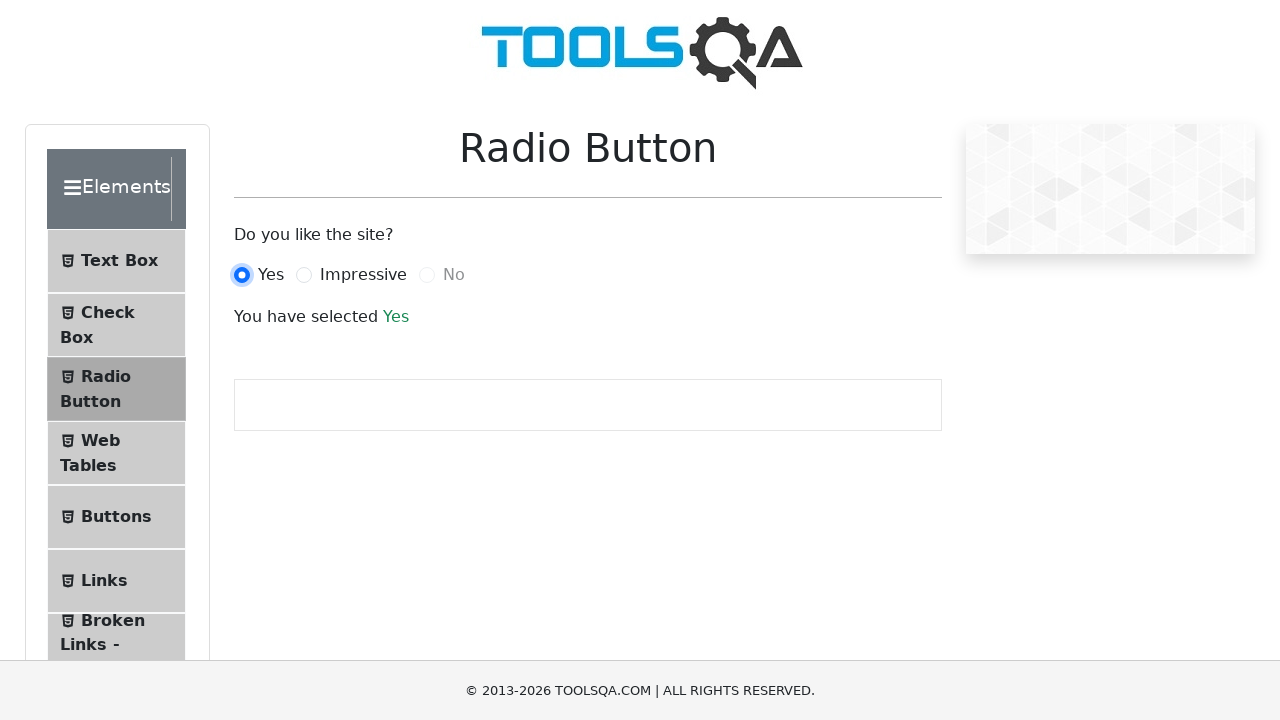